Tests explicit wait by waiting for start button to be clickable, clicking it, and waiting for "Hello World" text to appear

Starting URL: http://the-internet.herokuapp.com/dynamic_loading/2

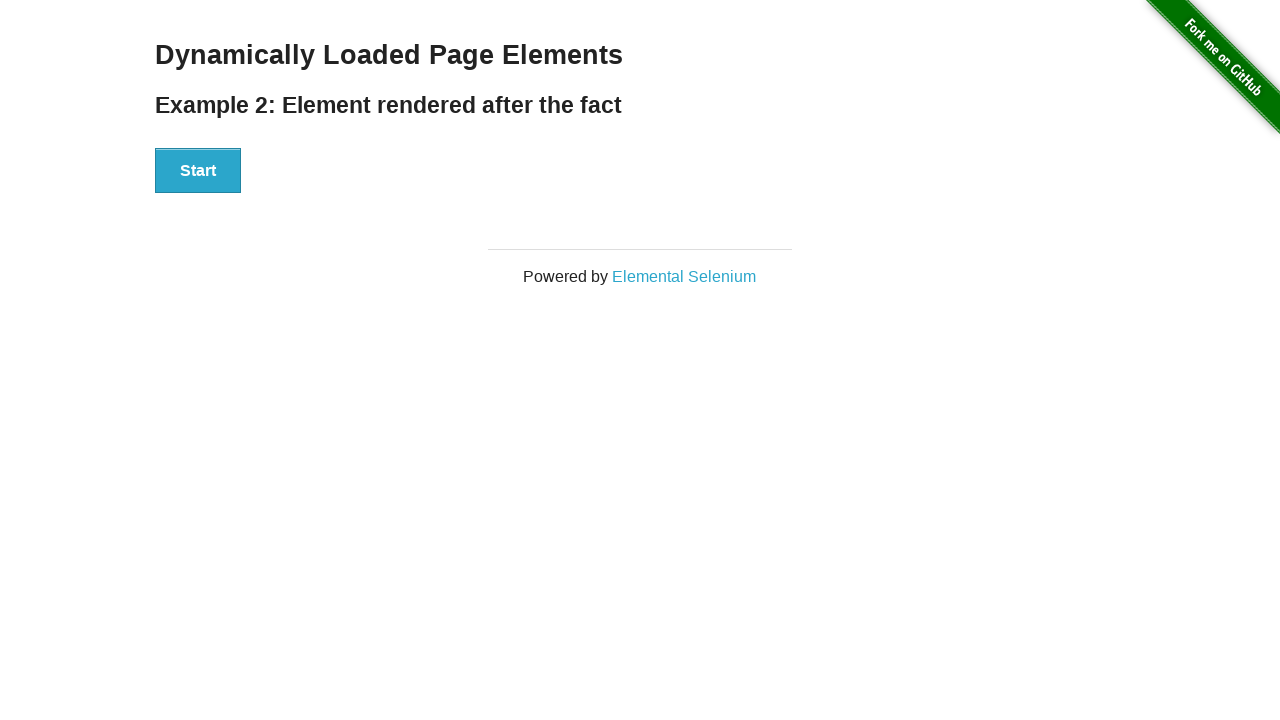

Waited for start button to be visible
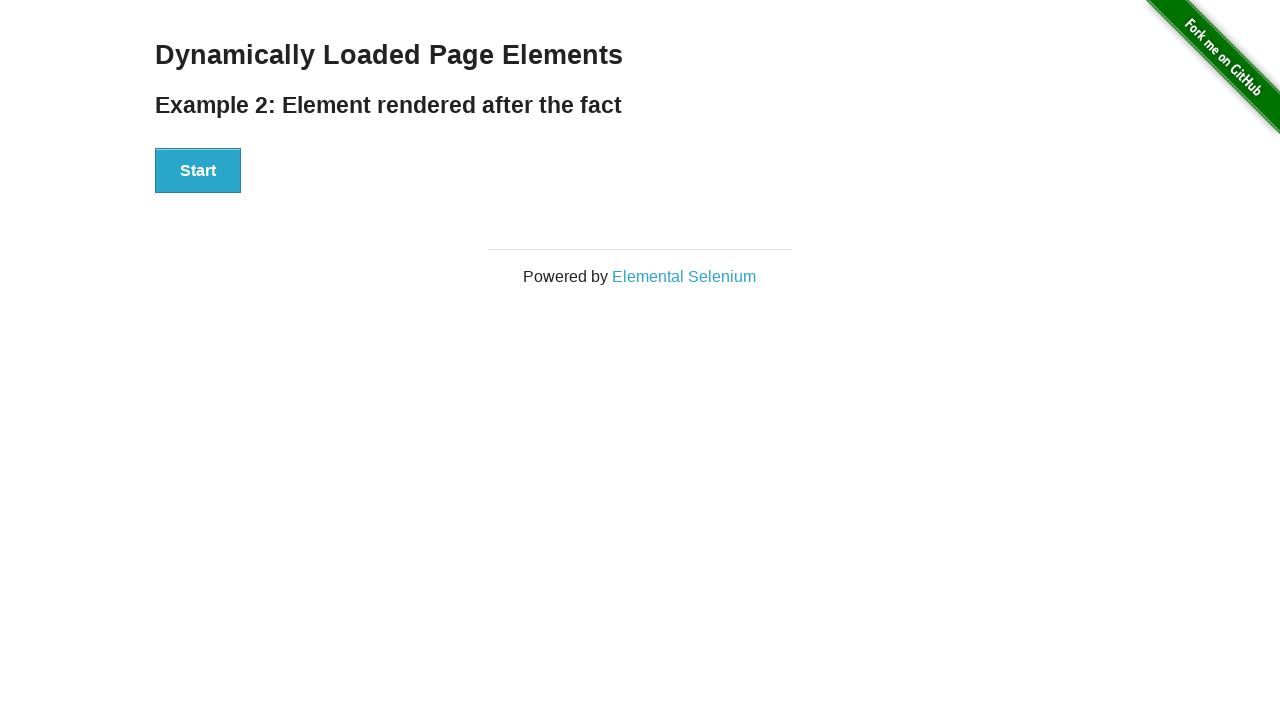

Clicked the start button at (198, 171) on xpath=//div[@id='start']/button
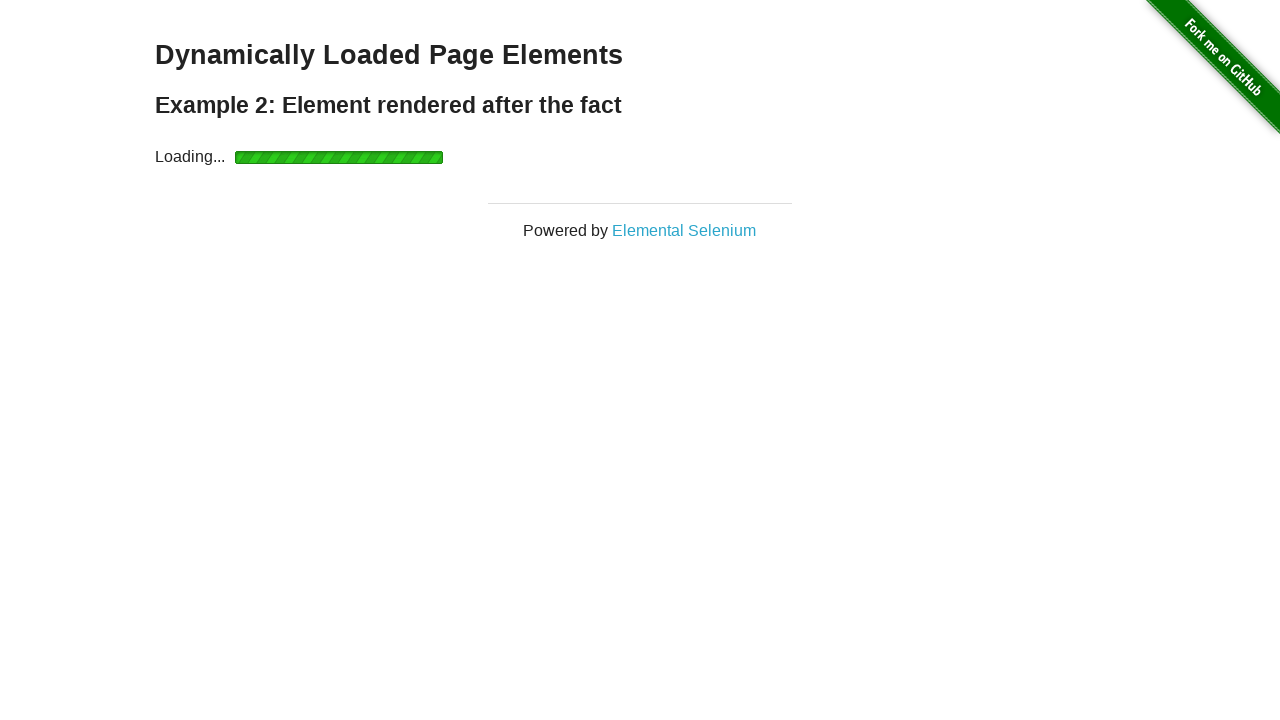

Waited for 'Hello World!' text to appear
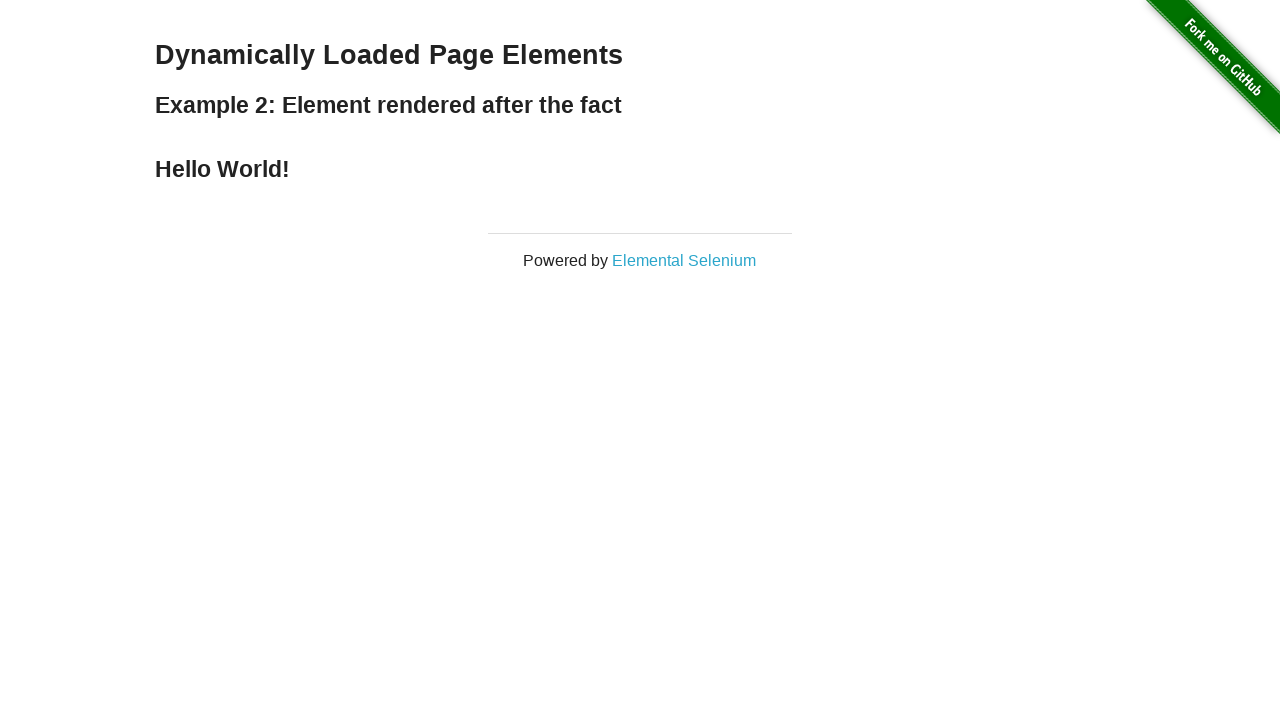

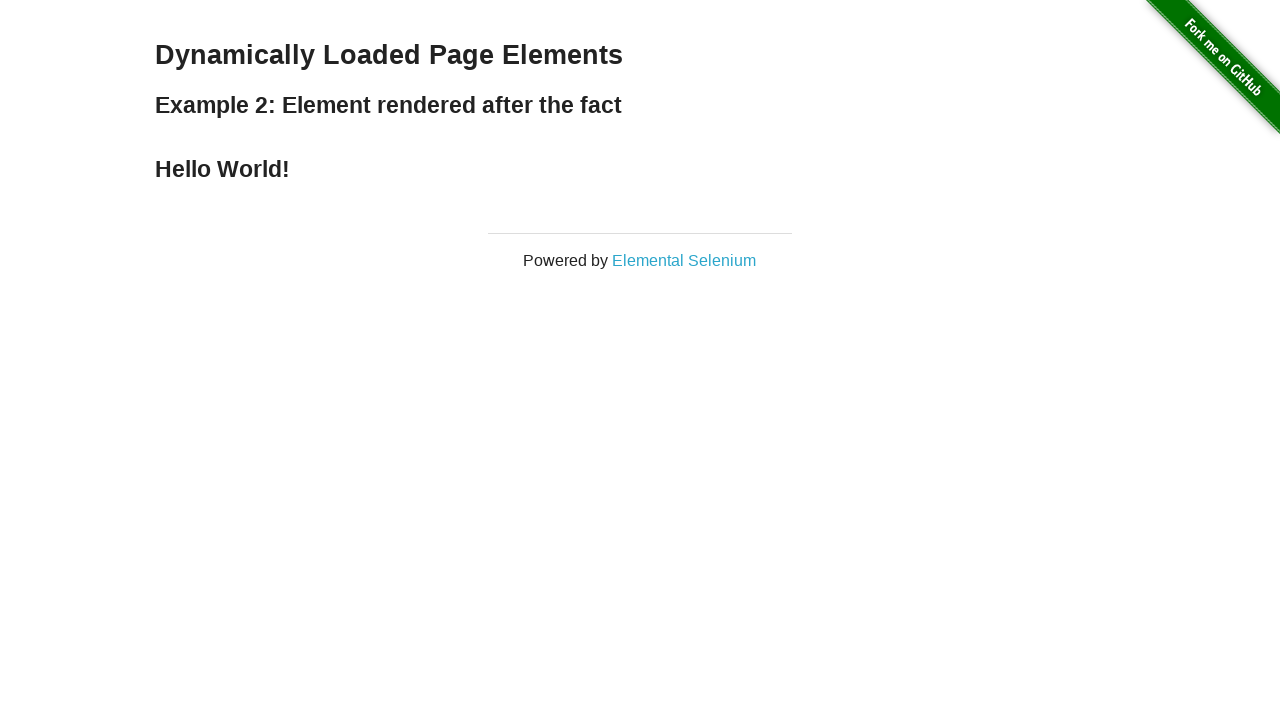